Tests checkbox interaction by clicking the first checkbox to select it, then checking if the second checkbox is selected and clicking it to uncheck if it is.

Starting URL: https://the-internet.herokuapp.com/checkboxes

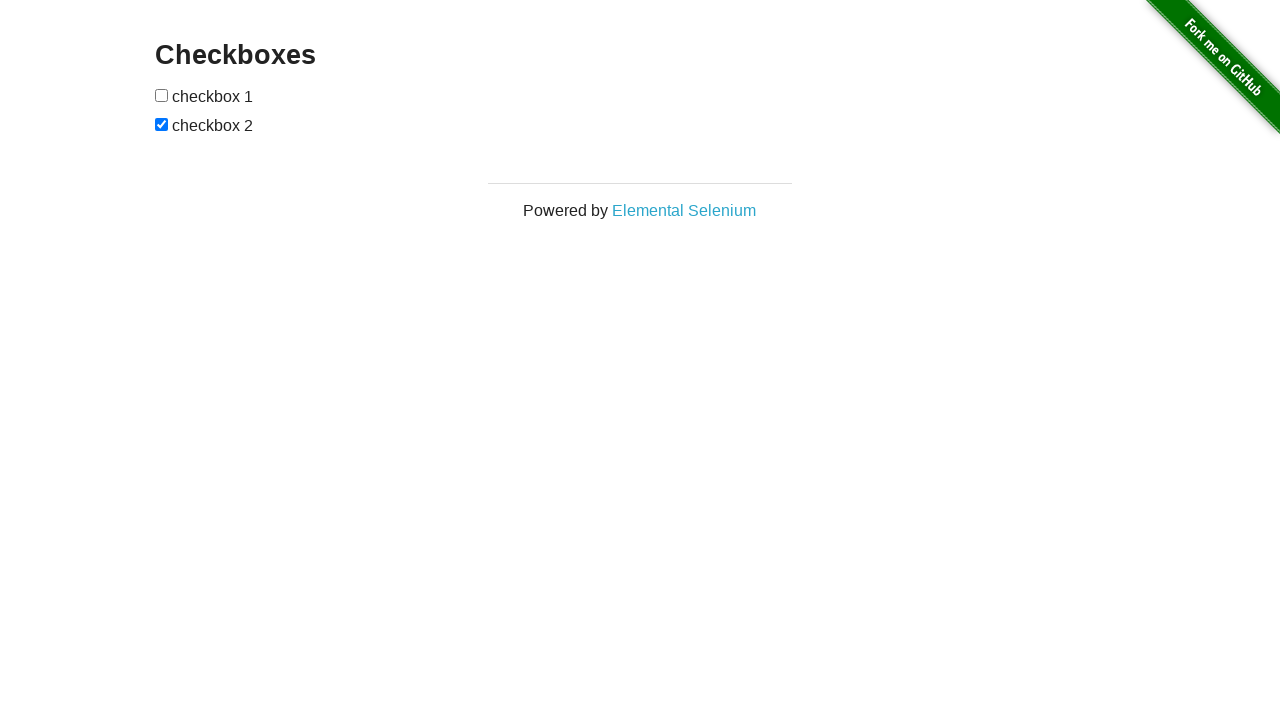

Clicked the first checkbox to select it at (162, 95) on (//input[@type='checkbox'])[1]
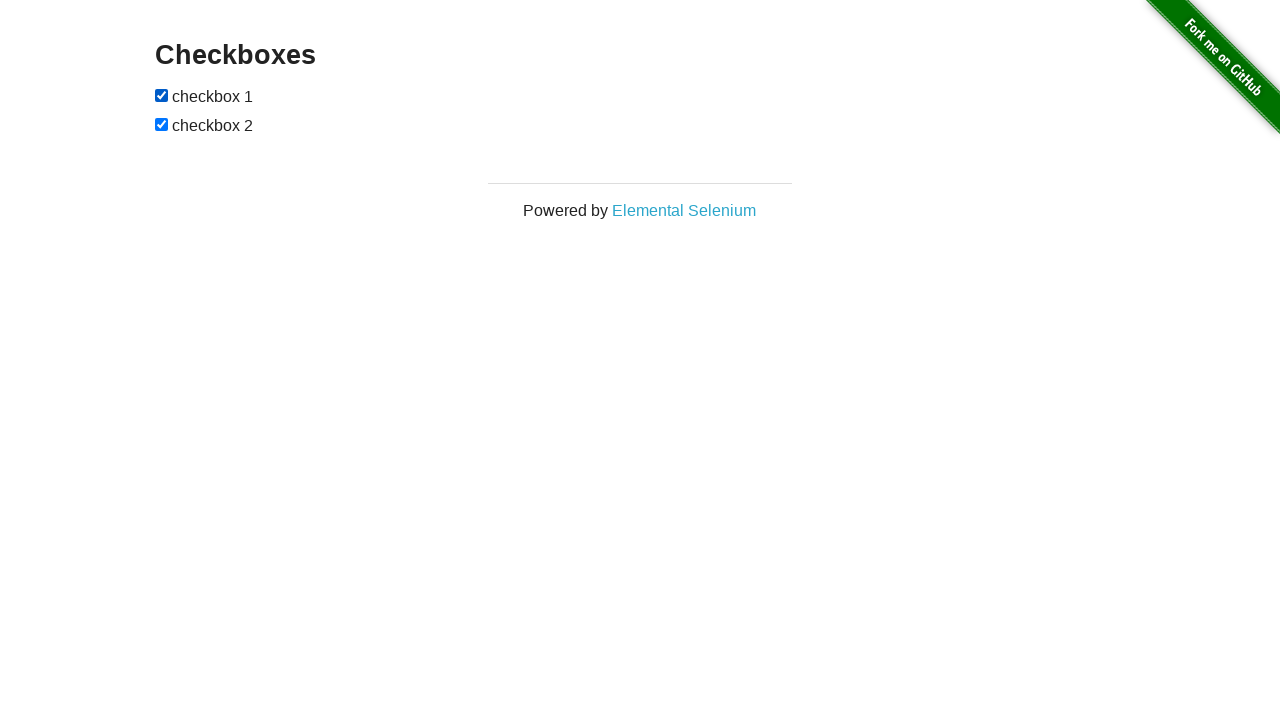

Located the second checkbox
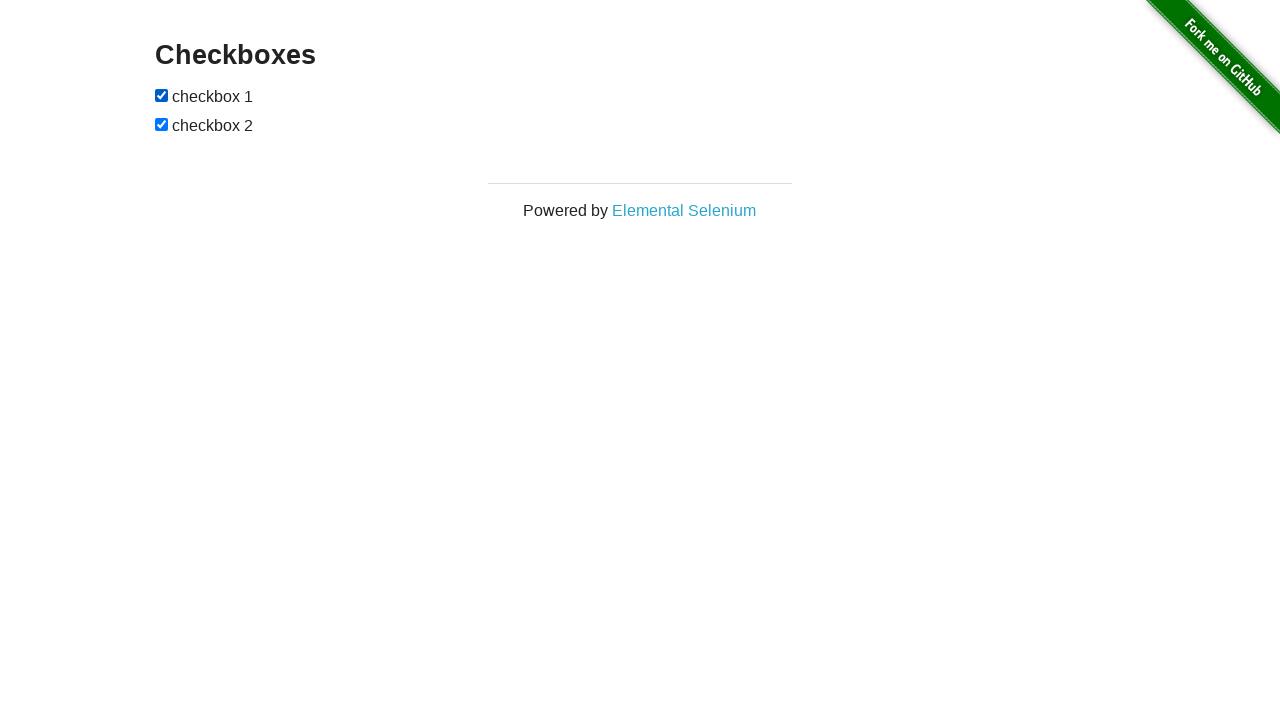

Verified that the second checkbox is checked
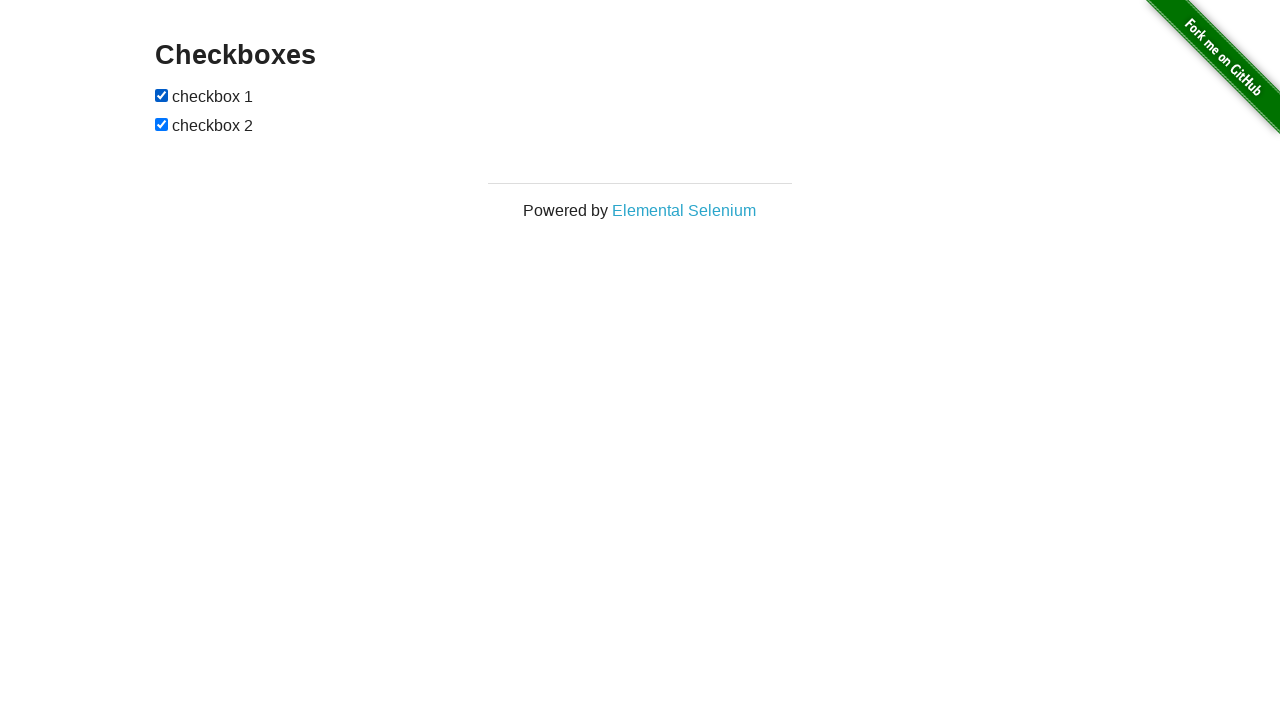

Clicked the second checkbox to uncheck it at (162, 124) on (//input[@type='checkbox'])[2]
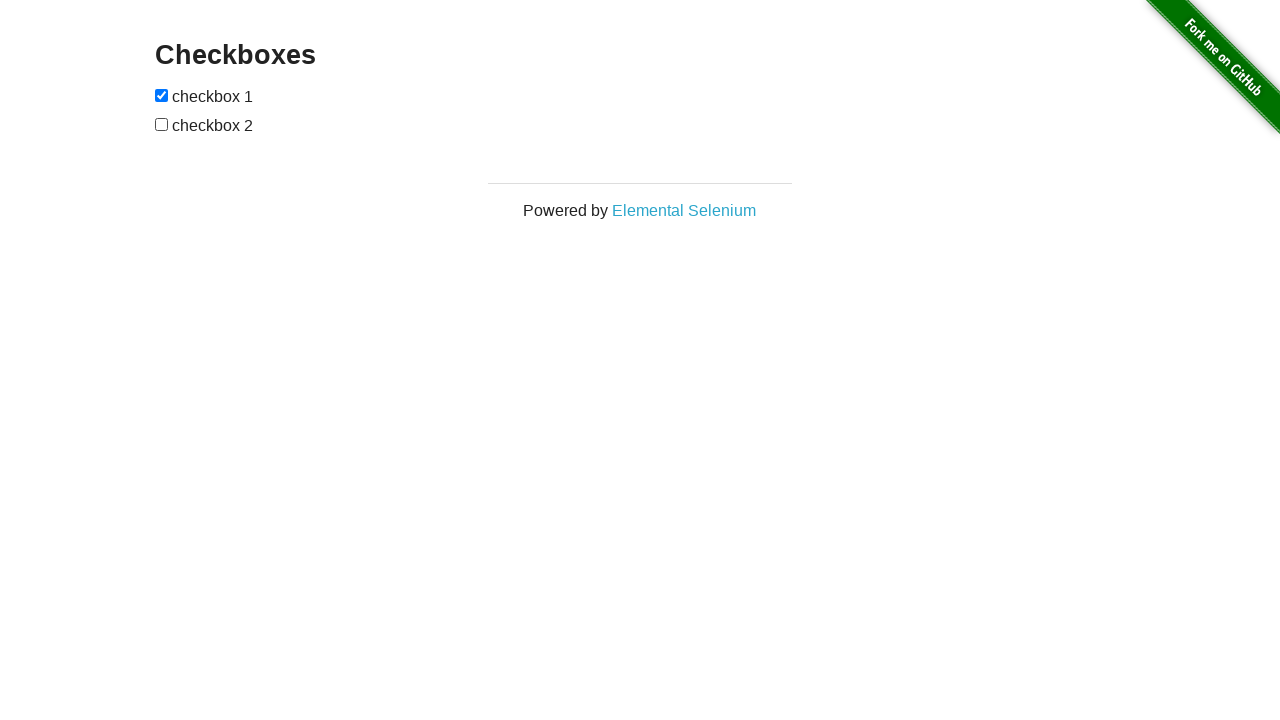

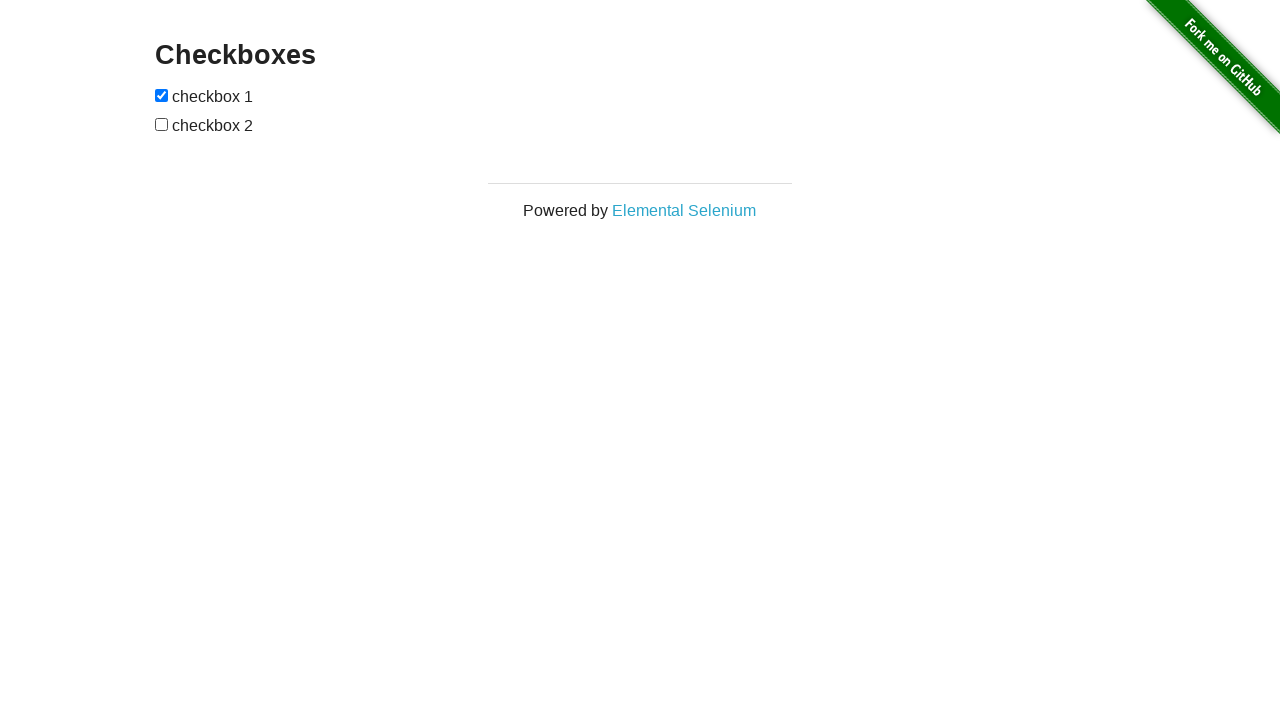